Tests that new todo items are appended to the bottom of the list by creating 3 items and verifying the count

Starting URL: https://demo.playwright.dev/todomvc

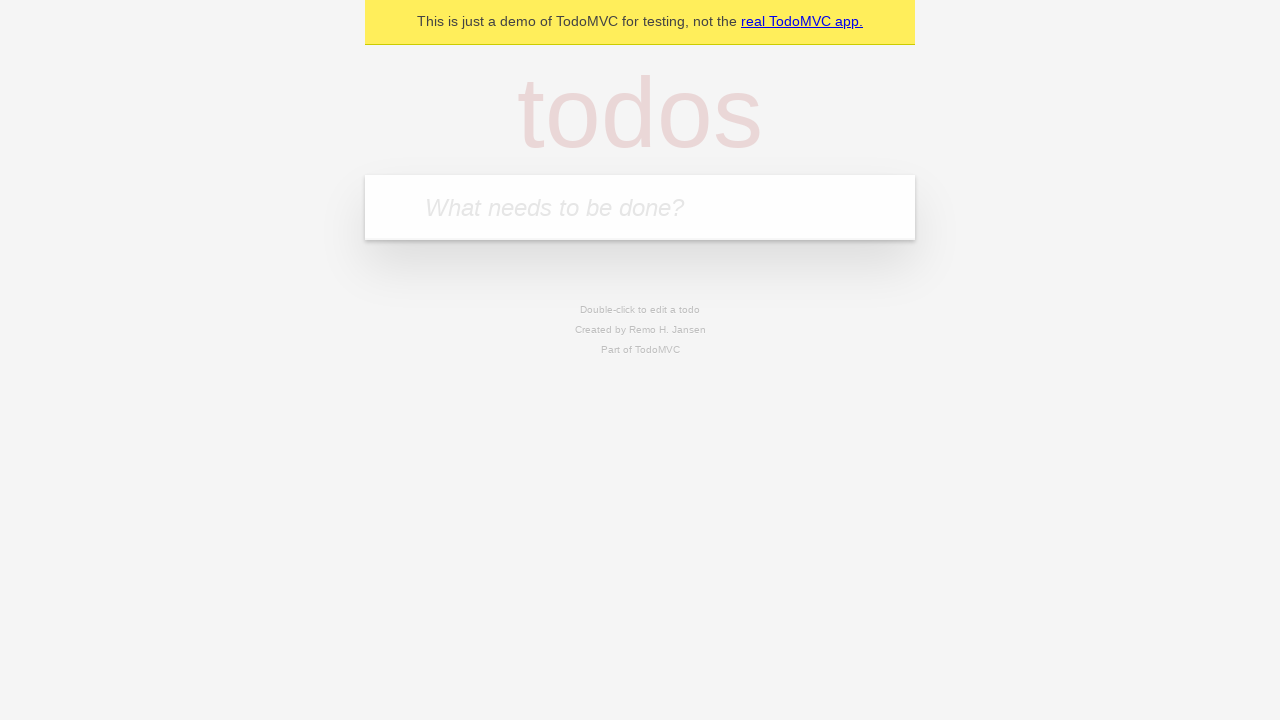

Located the todo input field by placeholder text
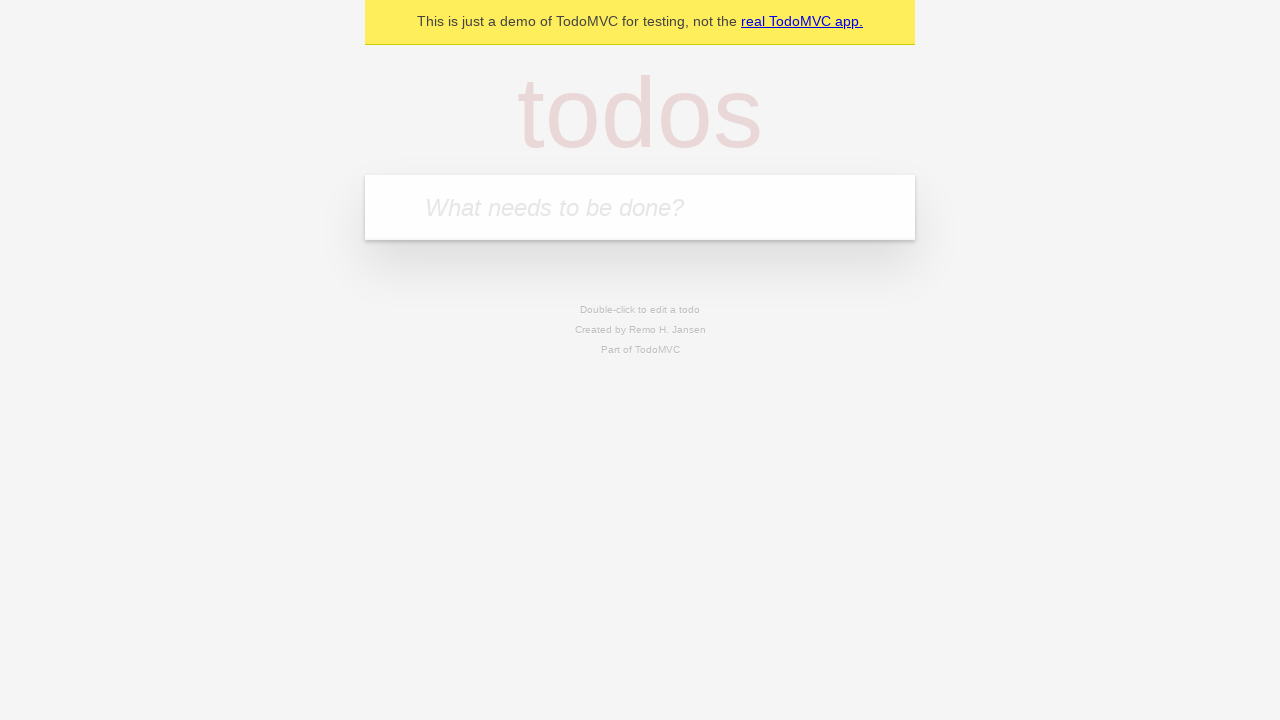

Filled todo input with 'buy some cheese' on internal:attr=[placeholder="What needs to be done?"i]
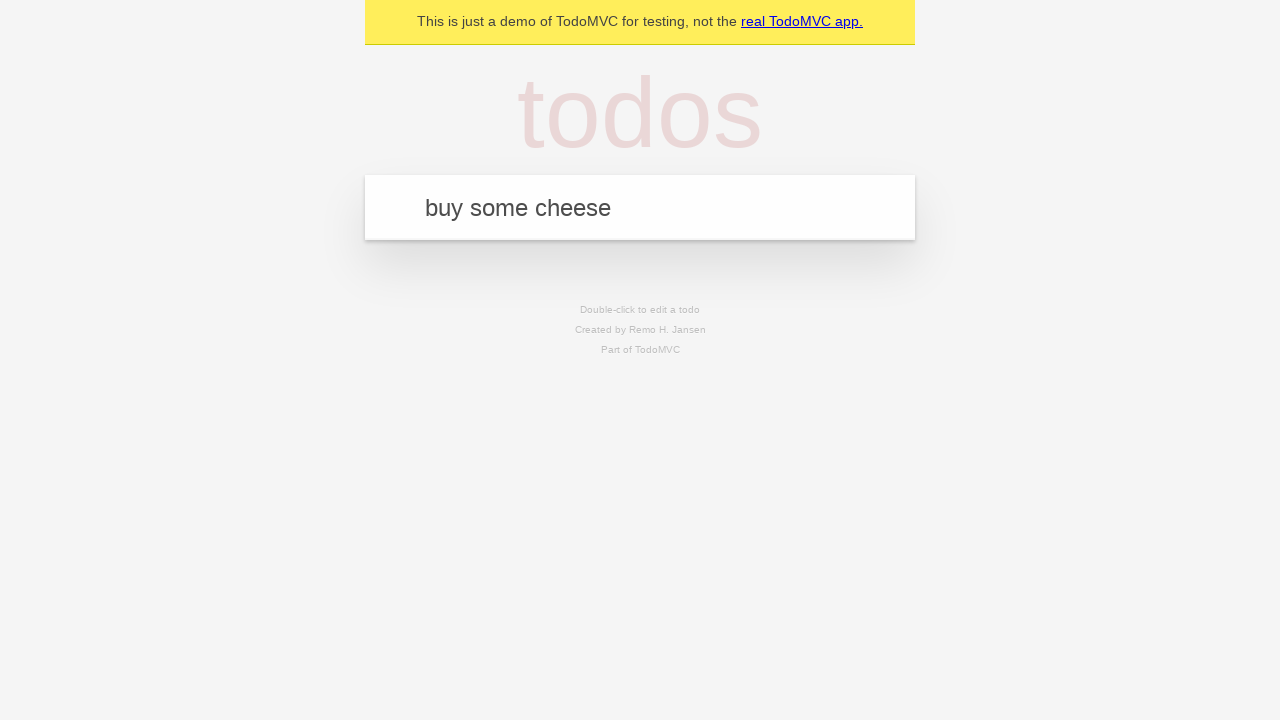

Pressed Enter to create todo item 'buy some cheese' on internal:attr=[placeholder="What needs to be done?"i]
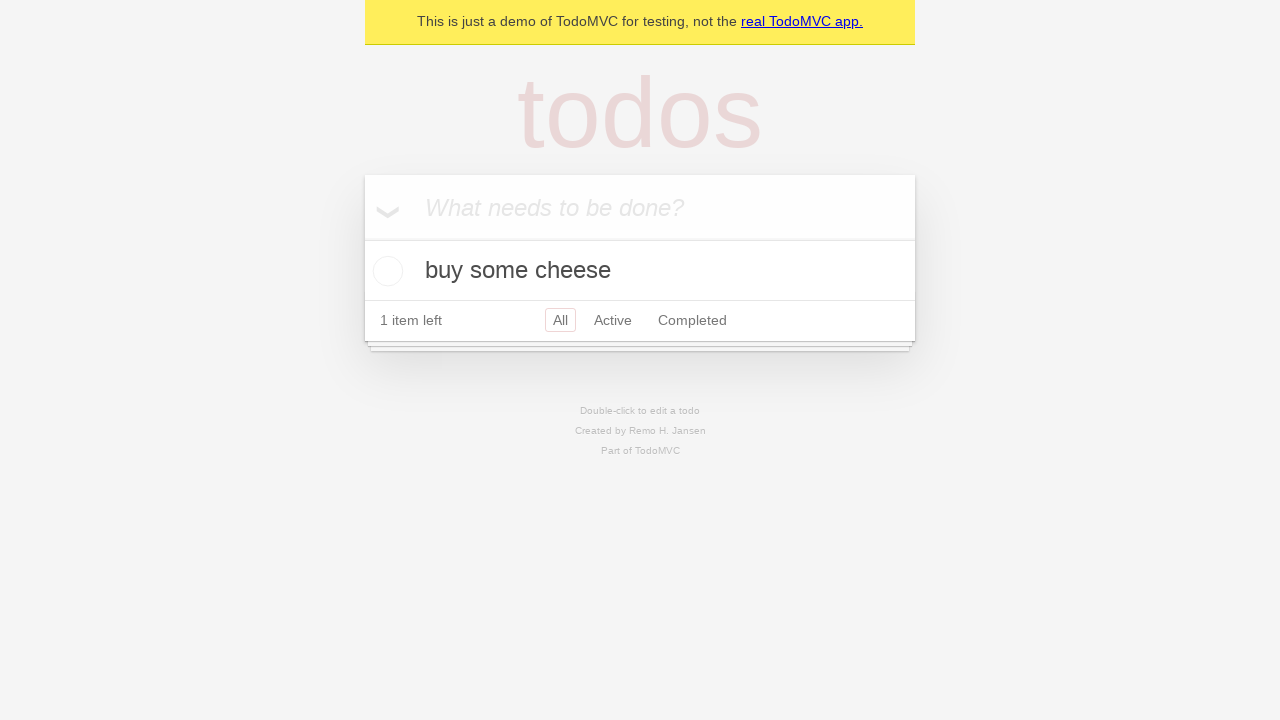

Filled todo input with 'feed the cat' on internal:attr=[placeholder="What needs to be done?"i]
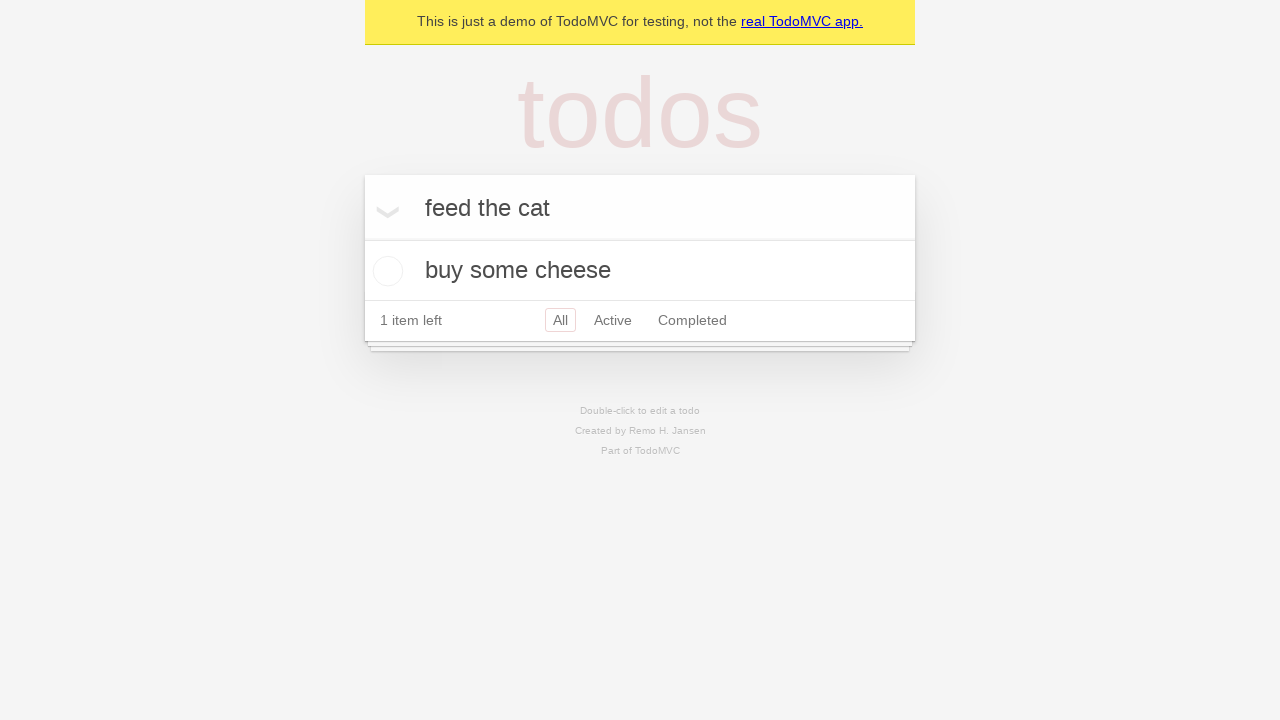

Pressed Enter to create todo item 'feed the cat' on internal:attr=[placeholder="What needs to be done?"i]
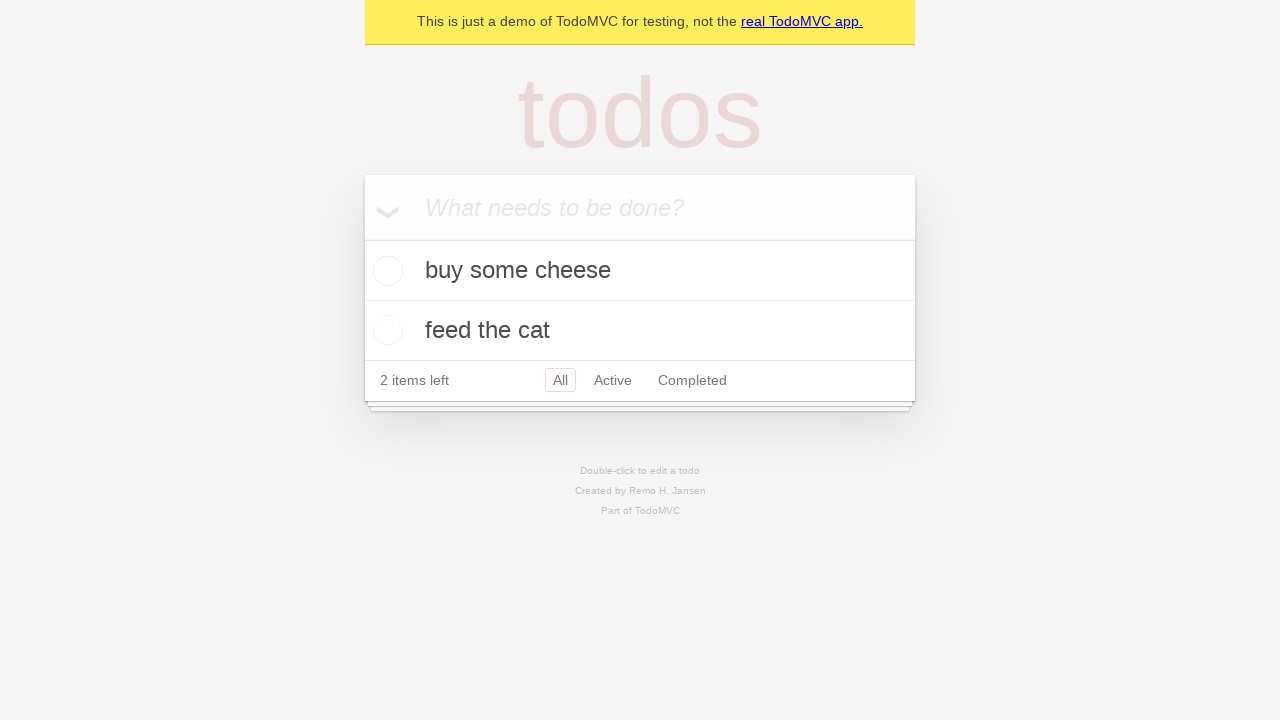

Filled todo input with 'book a doctors appointment' on internal:attr=[placeholder="What needs to be done?"i]
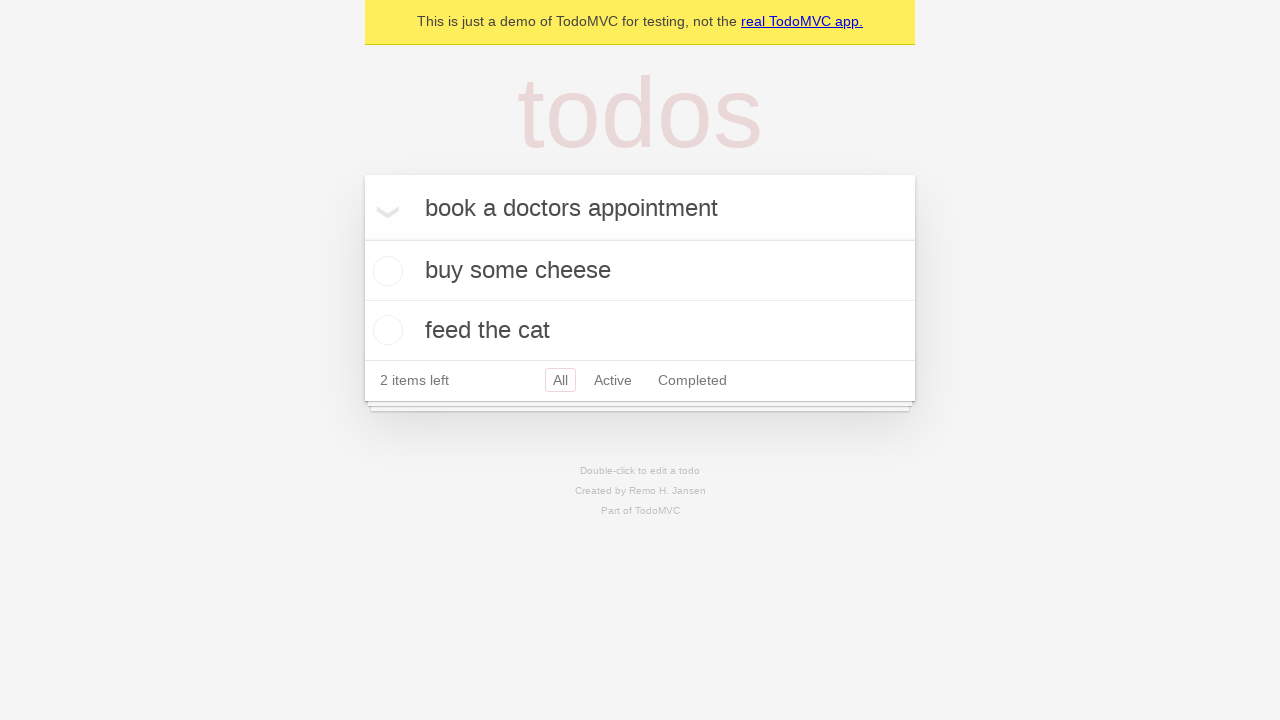

Pressed Enter to create todo item 'book a doctors appointment' on internal:attr=[placeholder="What needs to be done?"i]
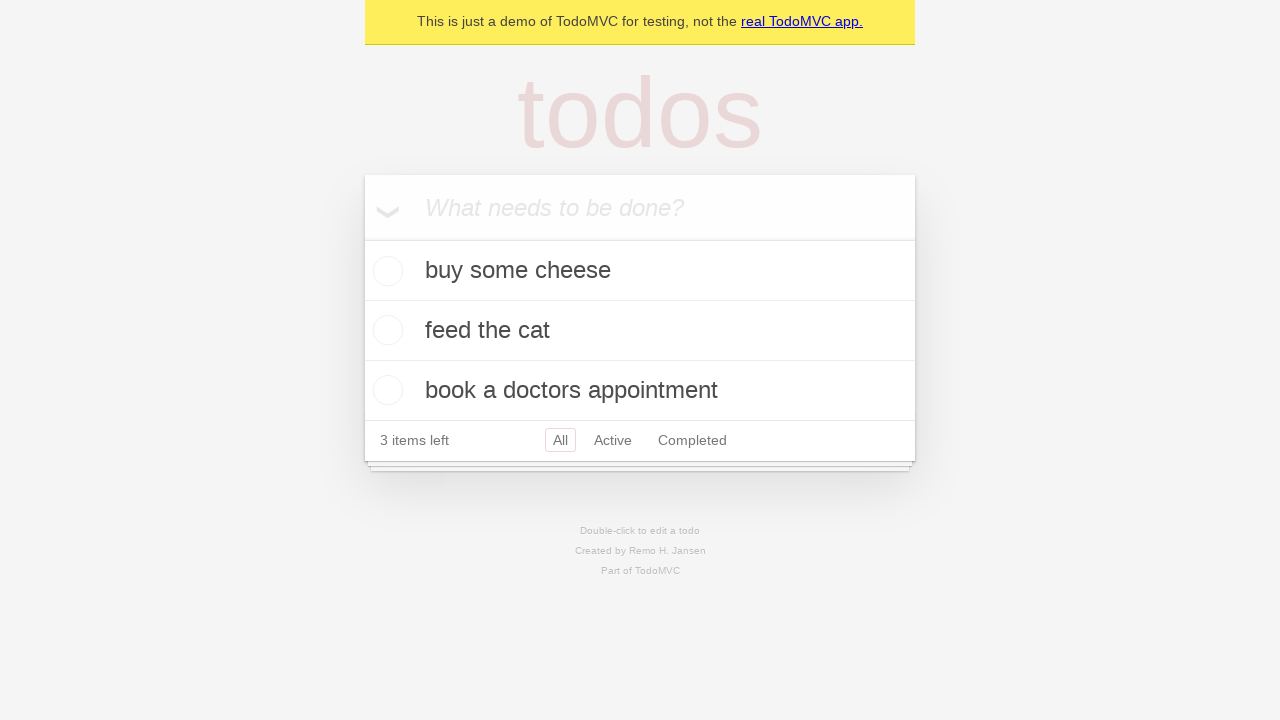

Waited for all 3 todo items to appear
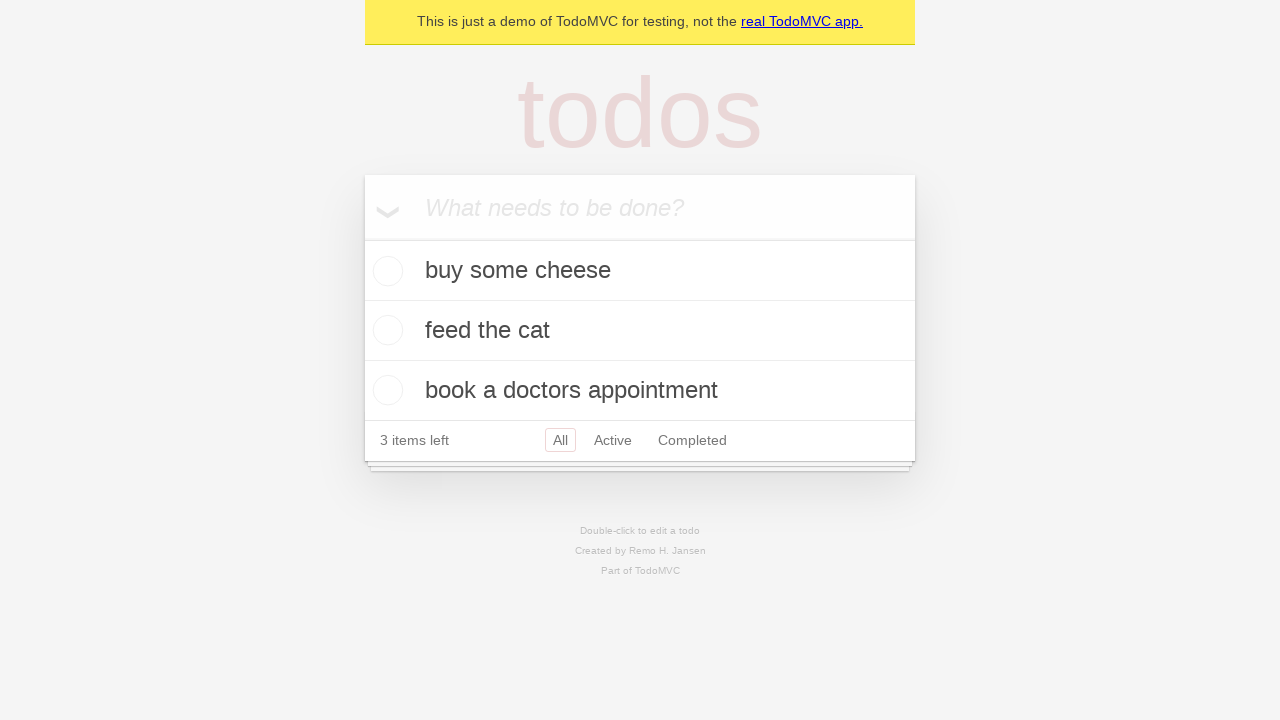

Verified todo count element is visible
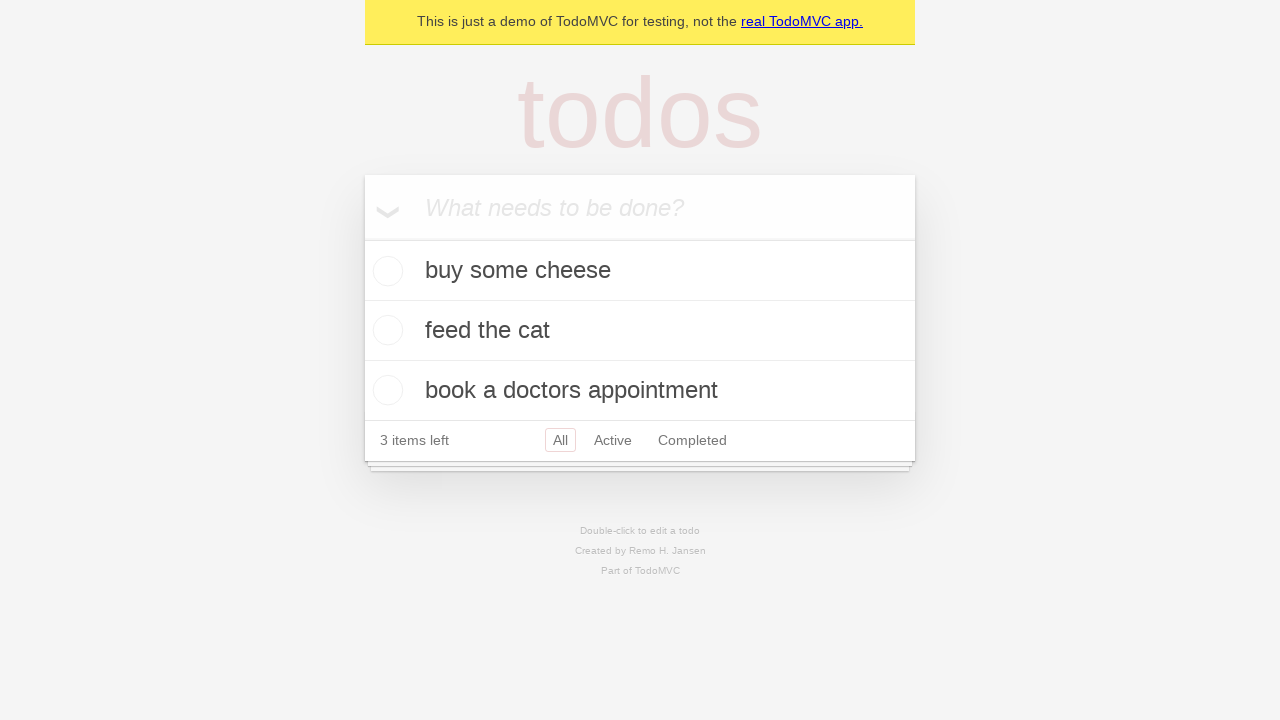

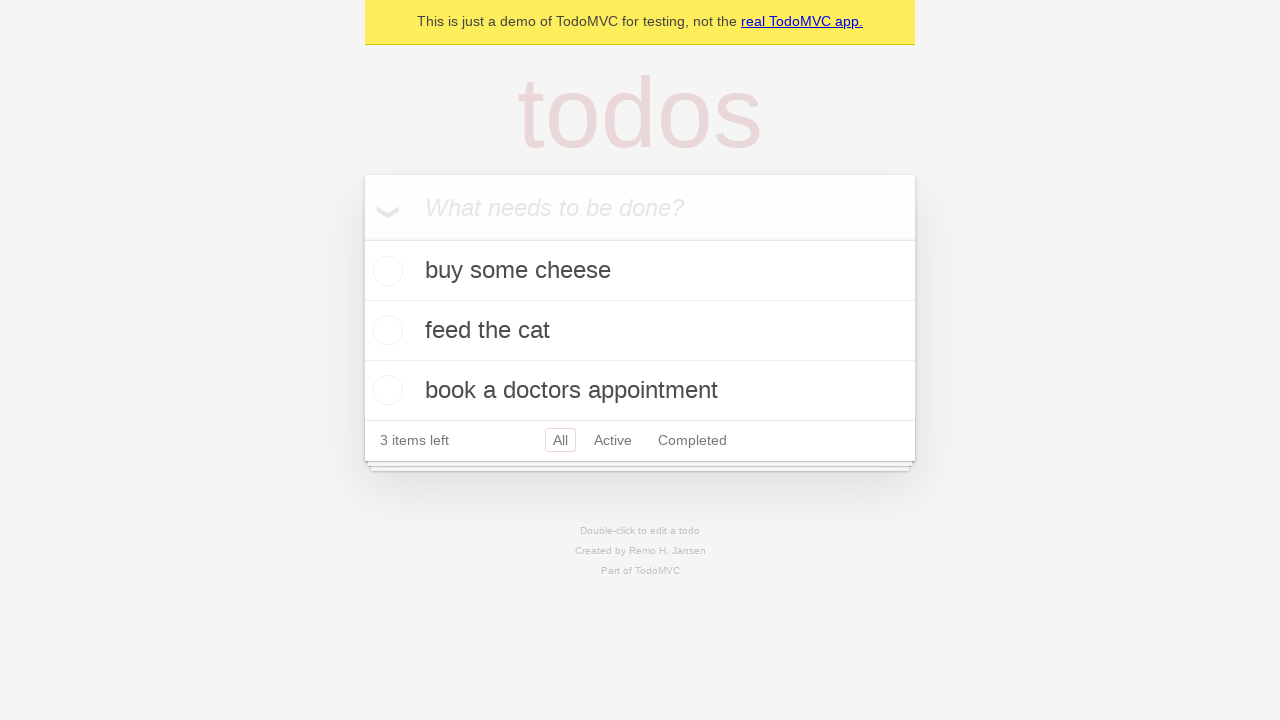